Demonstrates interacting with web elements on the SauceDemo login page by filling and clearing a text field, and verifying that page elements are visible and enabled.

Starting URL: https://www.saucedemo.com/

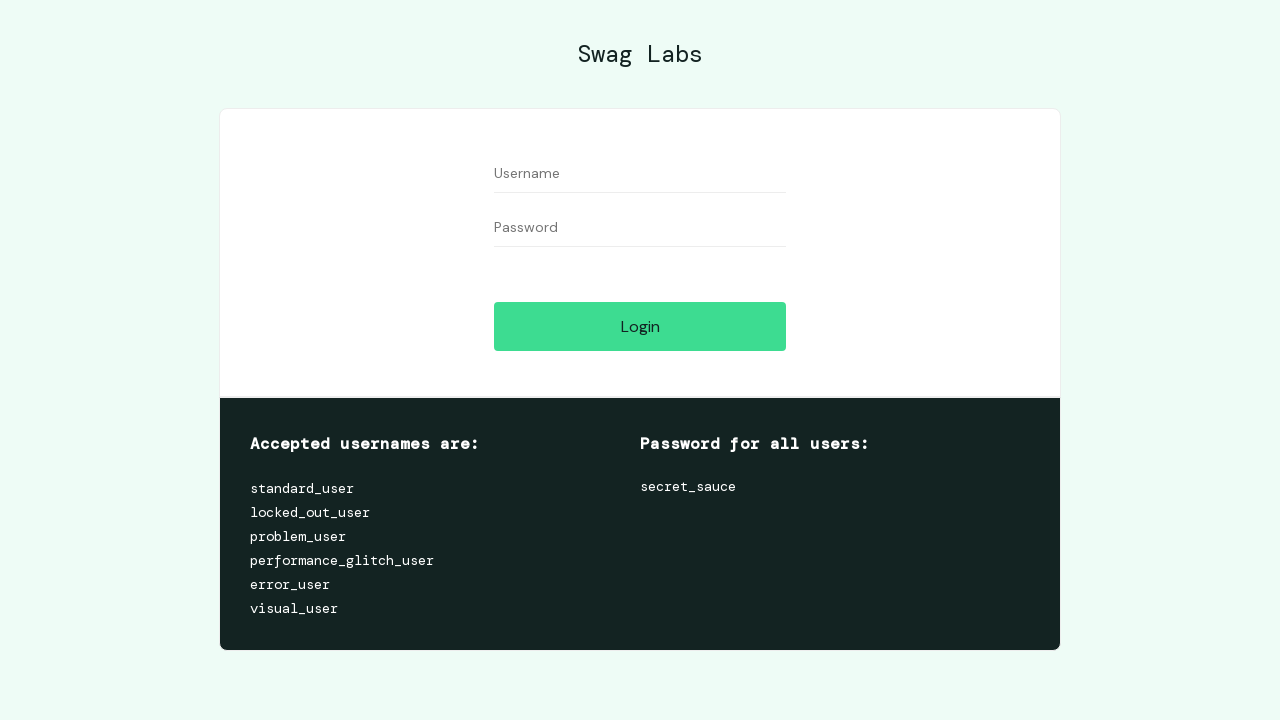

Filled username field with 'Mahesh' on #user-name
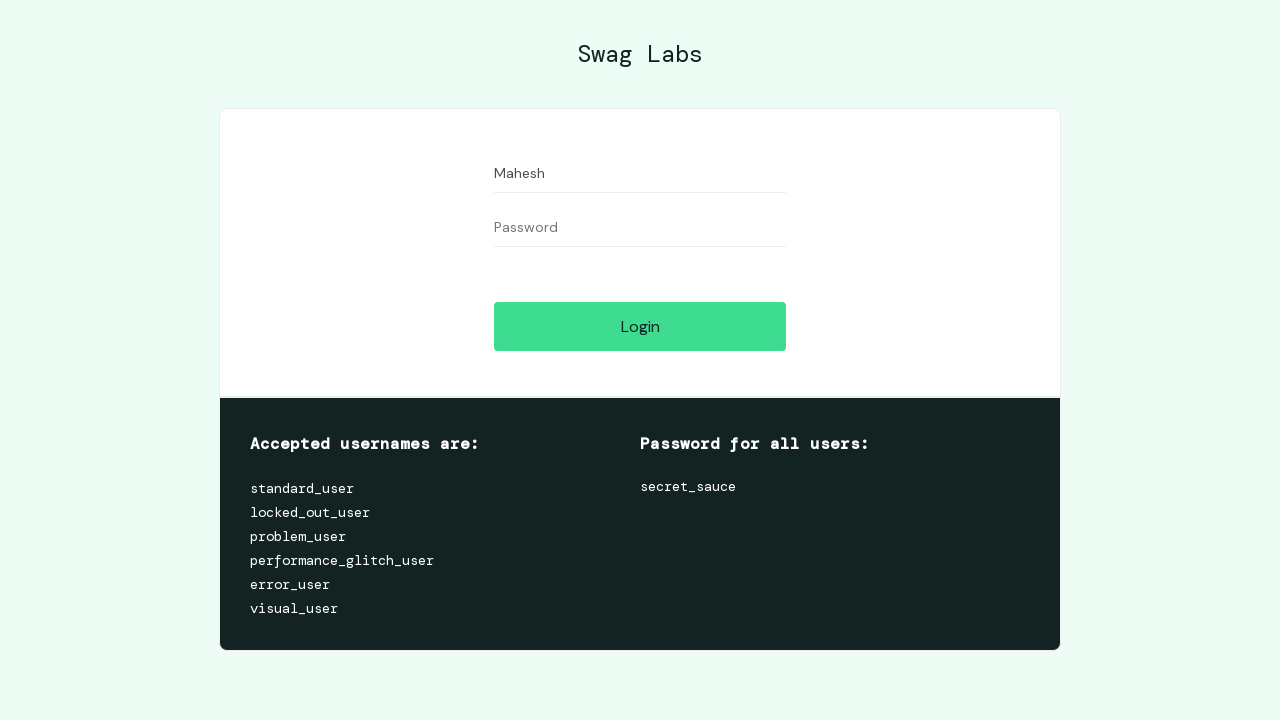

Waited 1 second to observe filled username
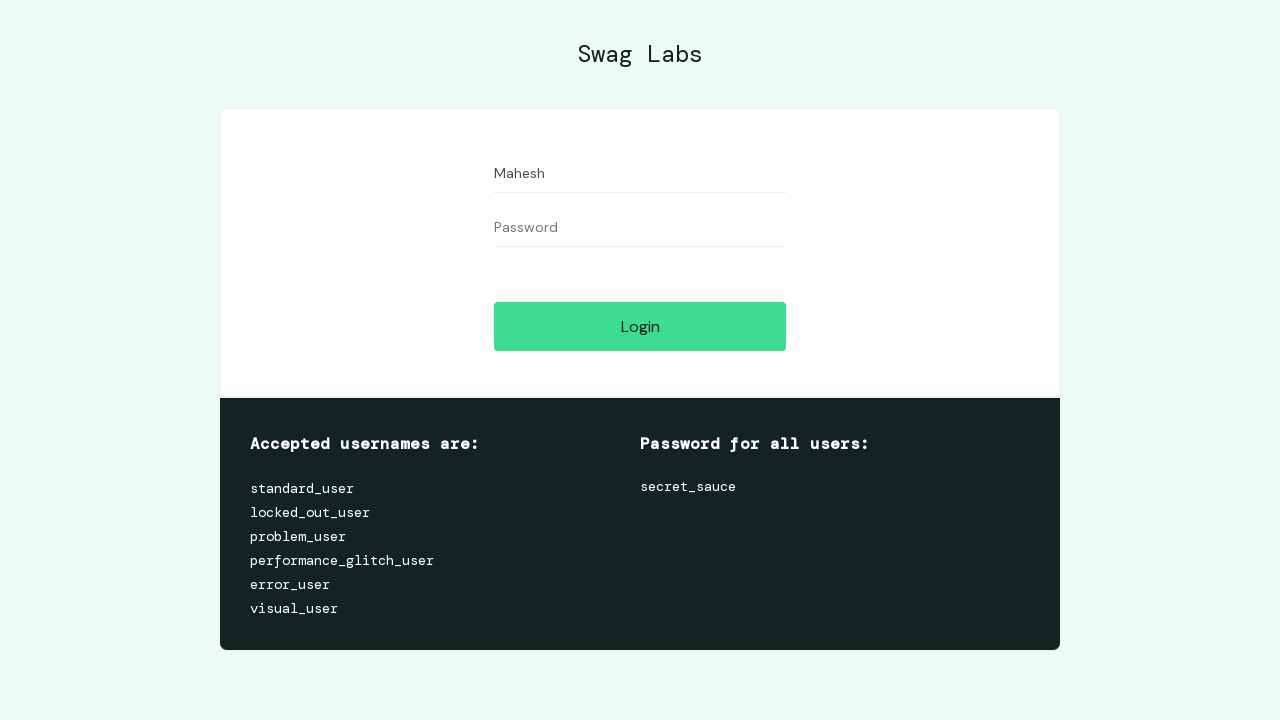

Cleared the username field on #user-name
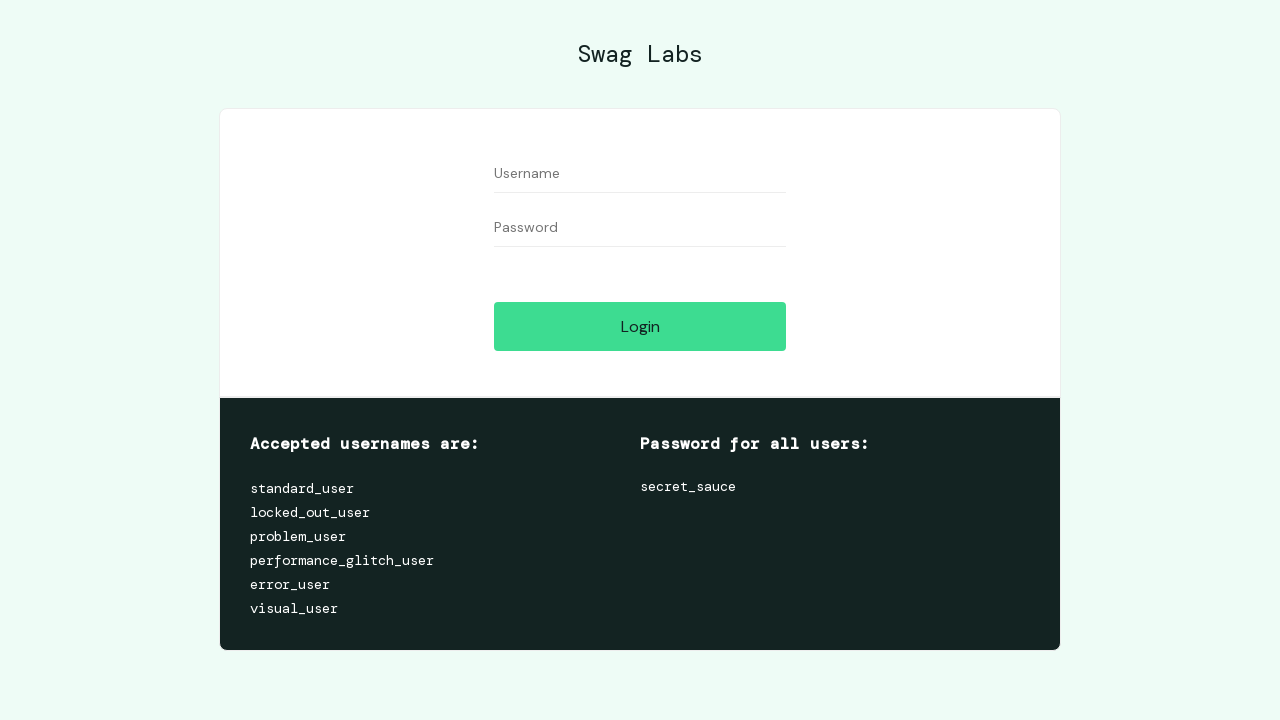

Verified login button is visible
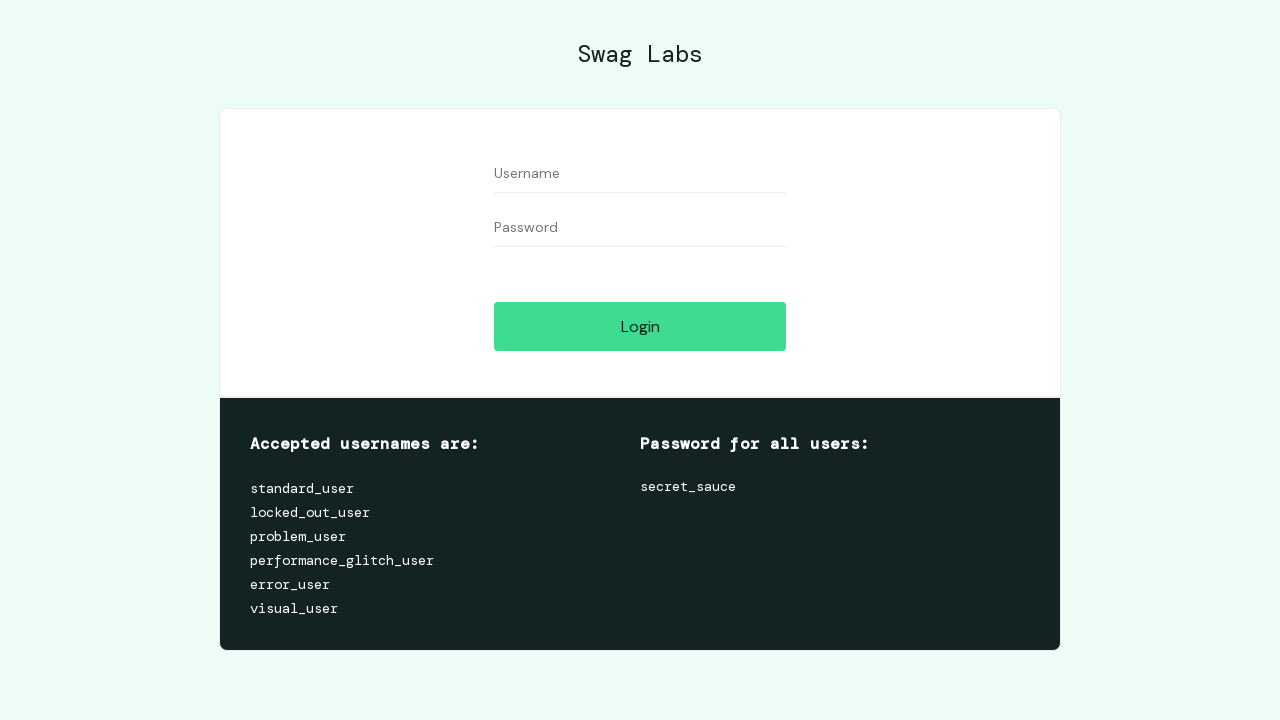

Verified login button is enabled
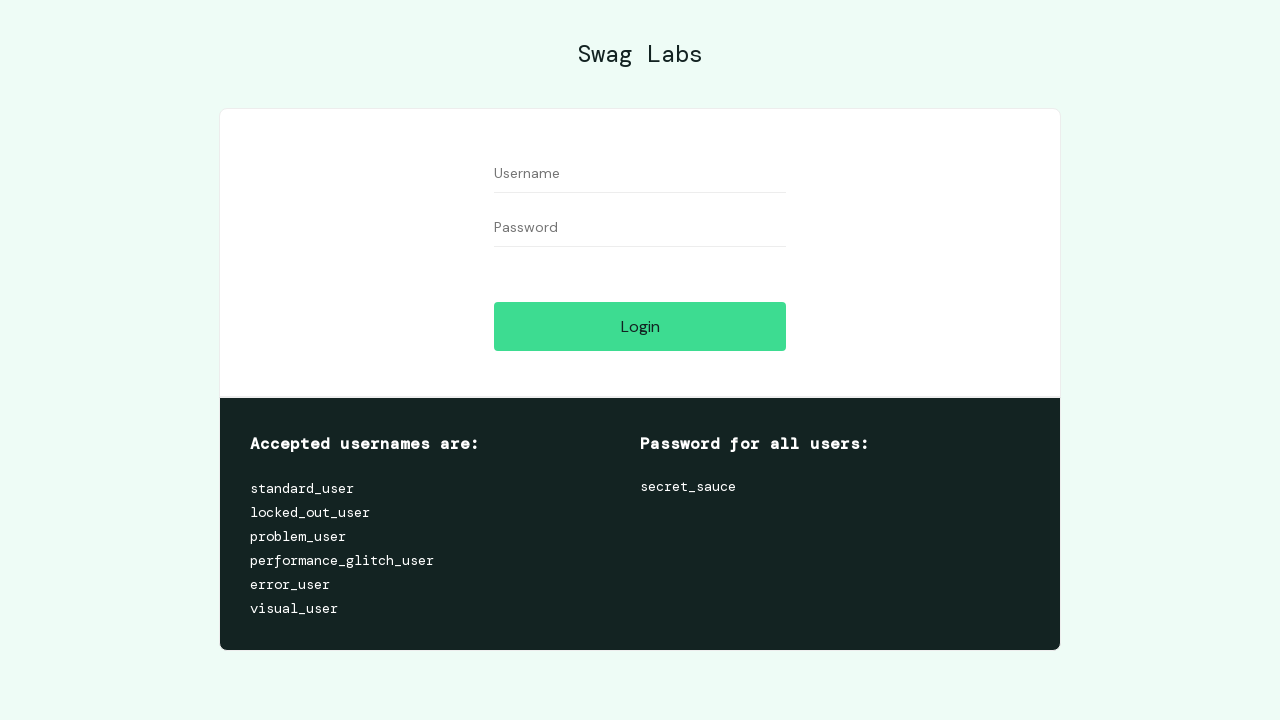

Verified page header text is present
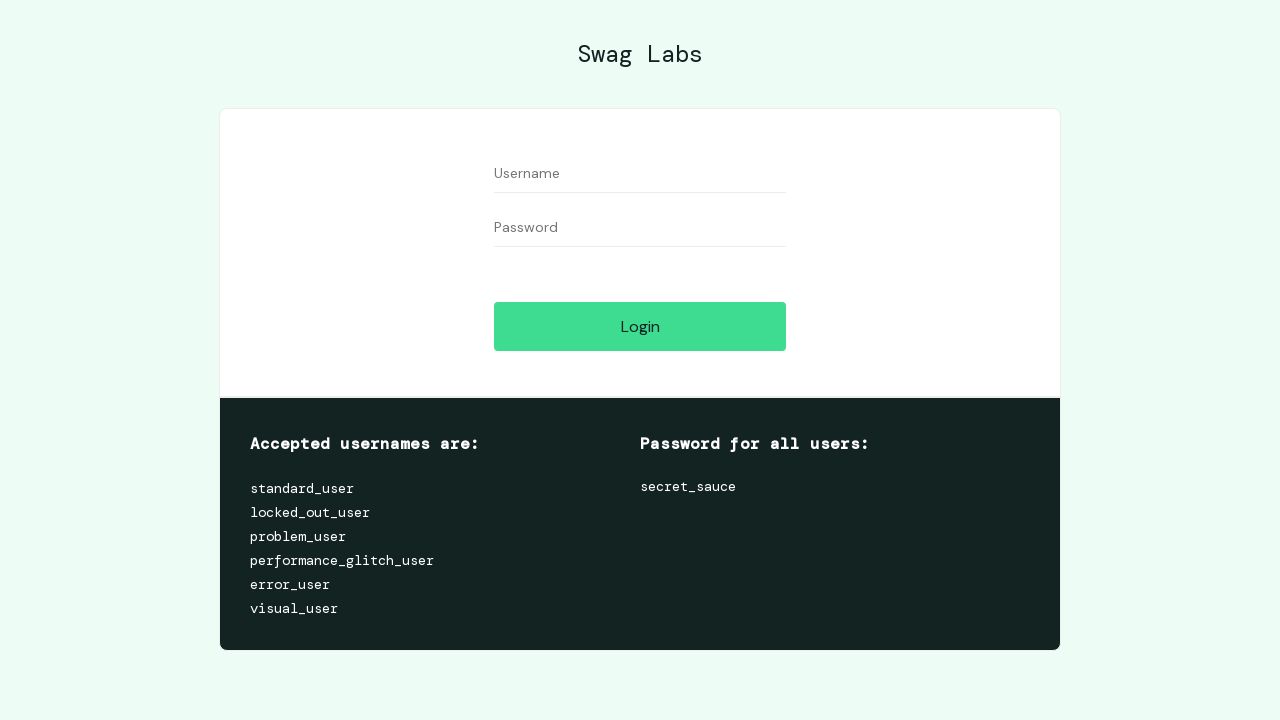

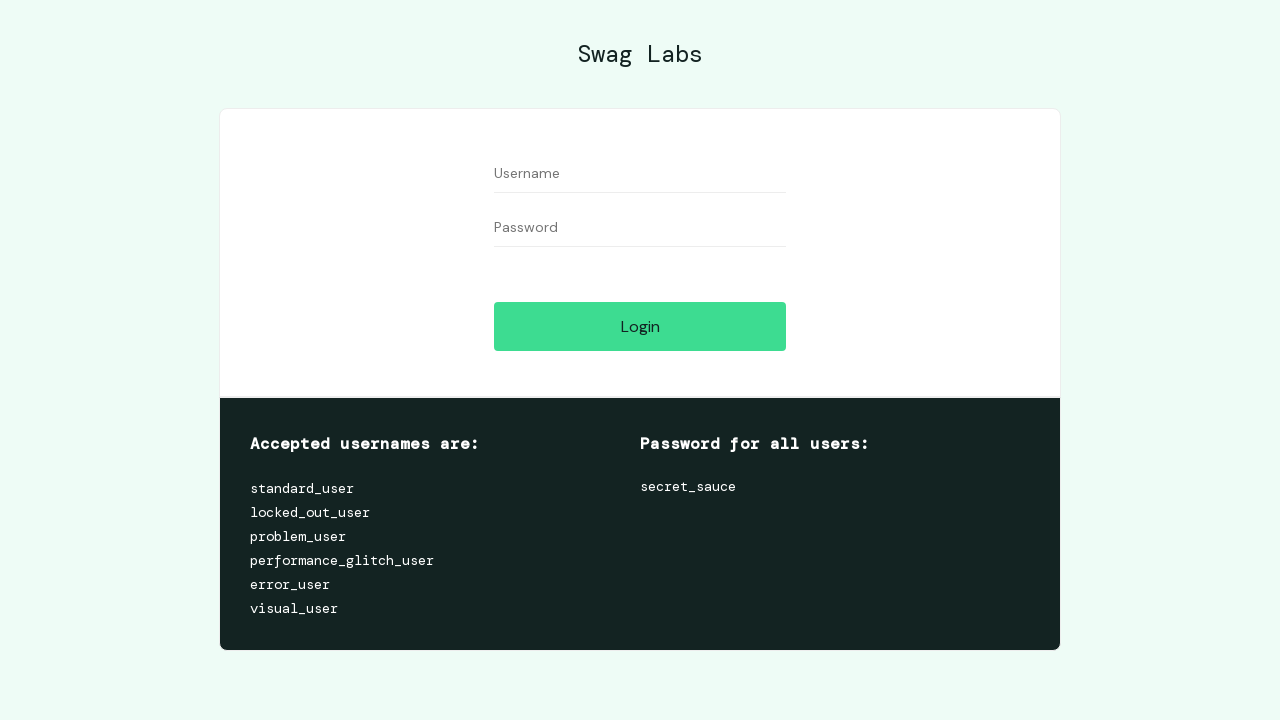